Tests that the logo text displays 'GREENKART' correctly on the grocery website

Starting URL: https://rahulshettyacademy.com/seleniumPractise/#/

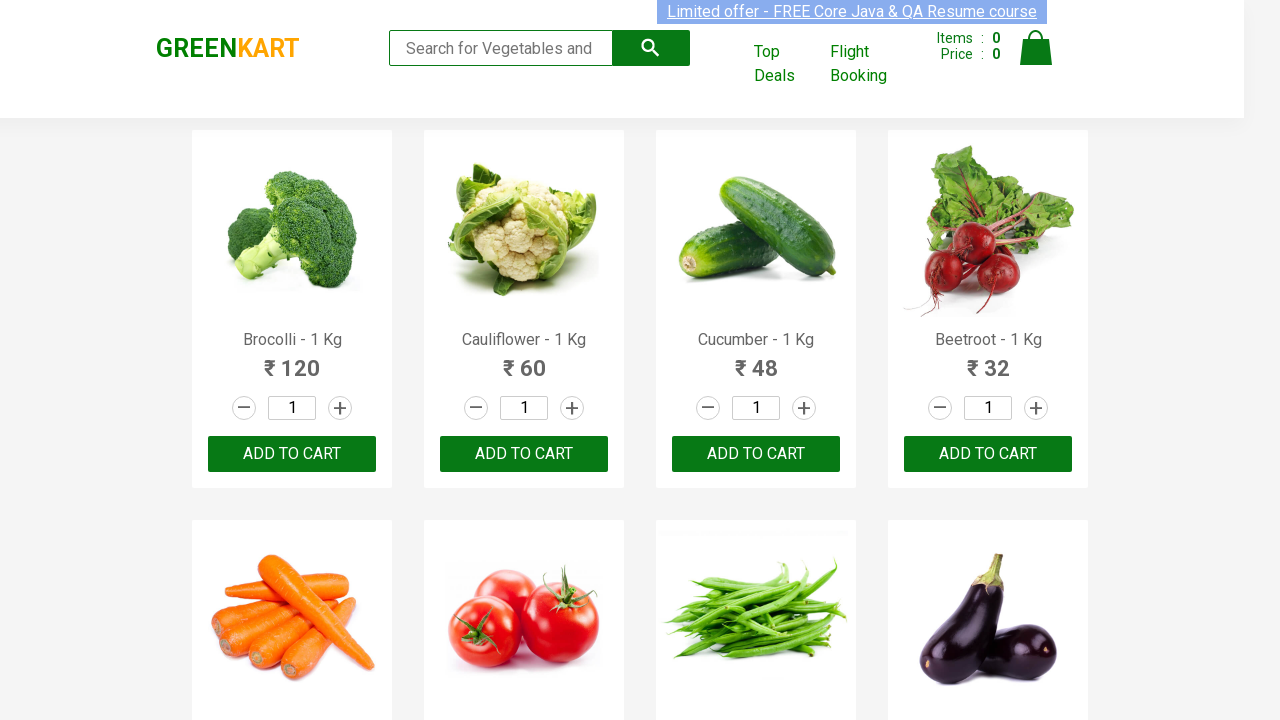

Retrieved logo text from .brand element
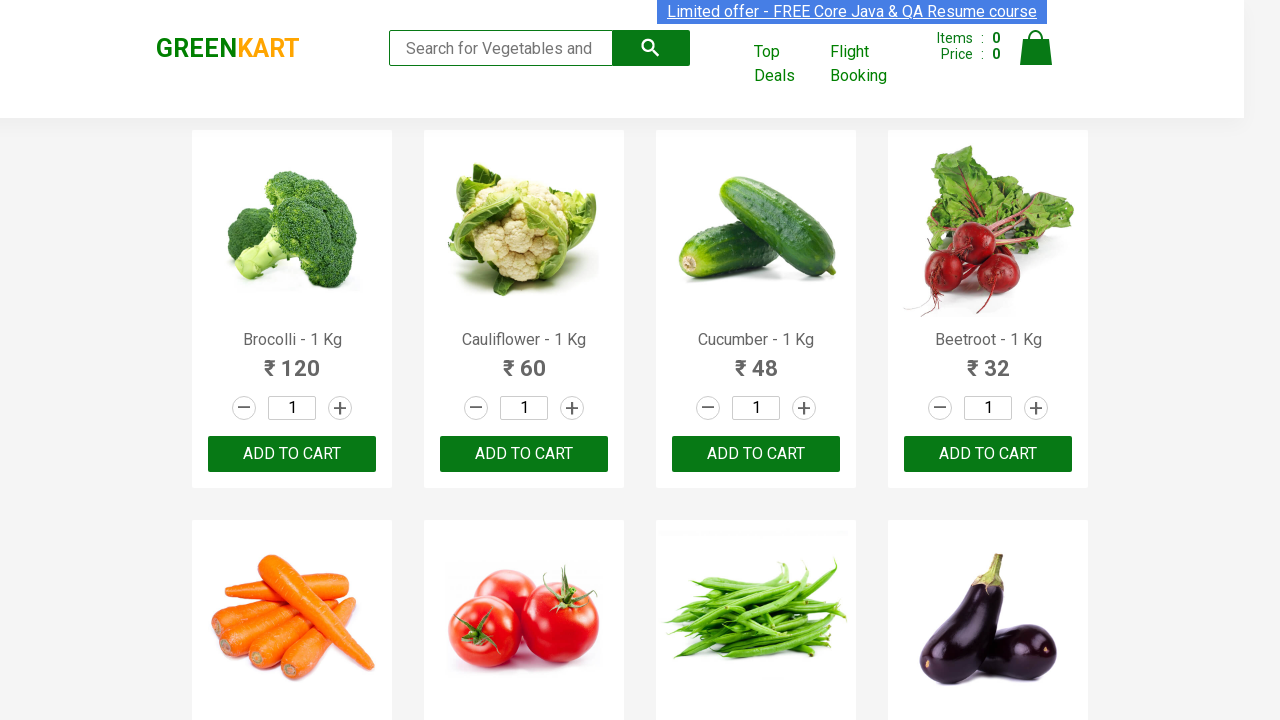

Verified logo text displays 'GREENKART' correctly
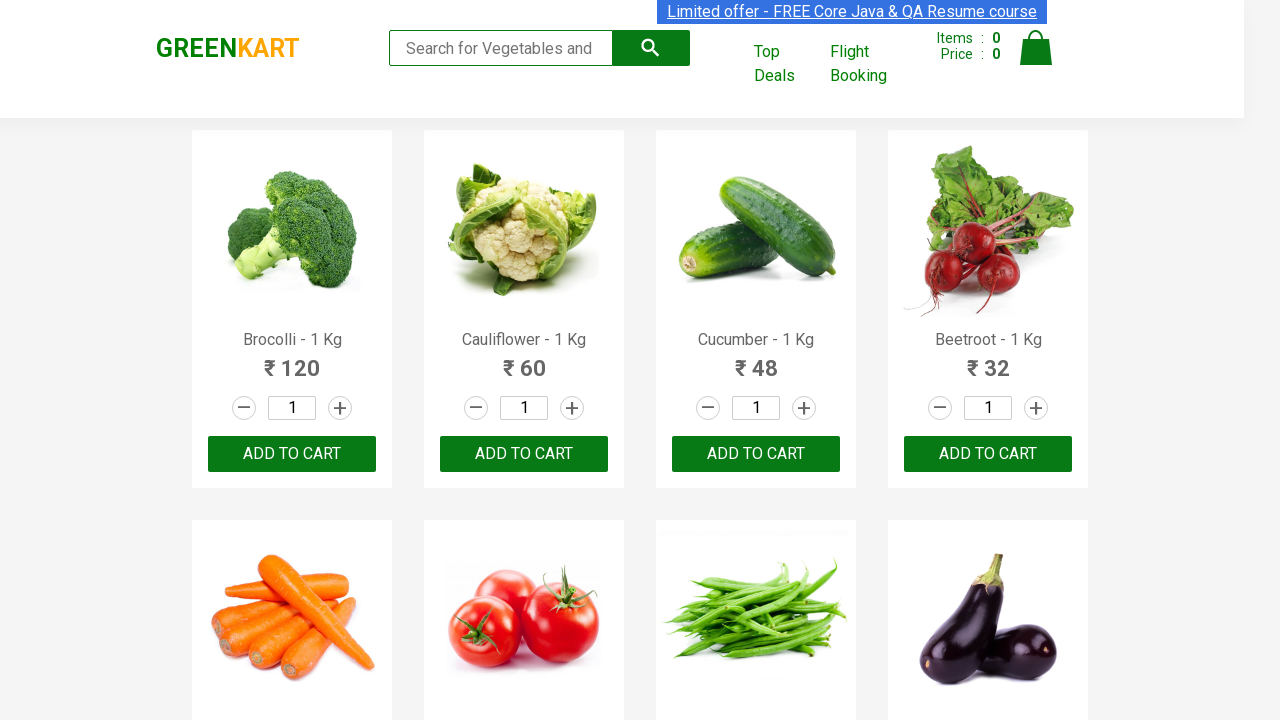

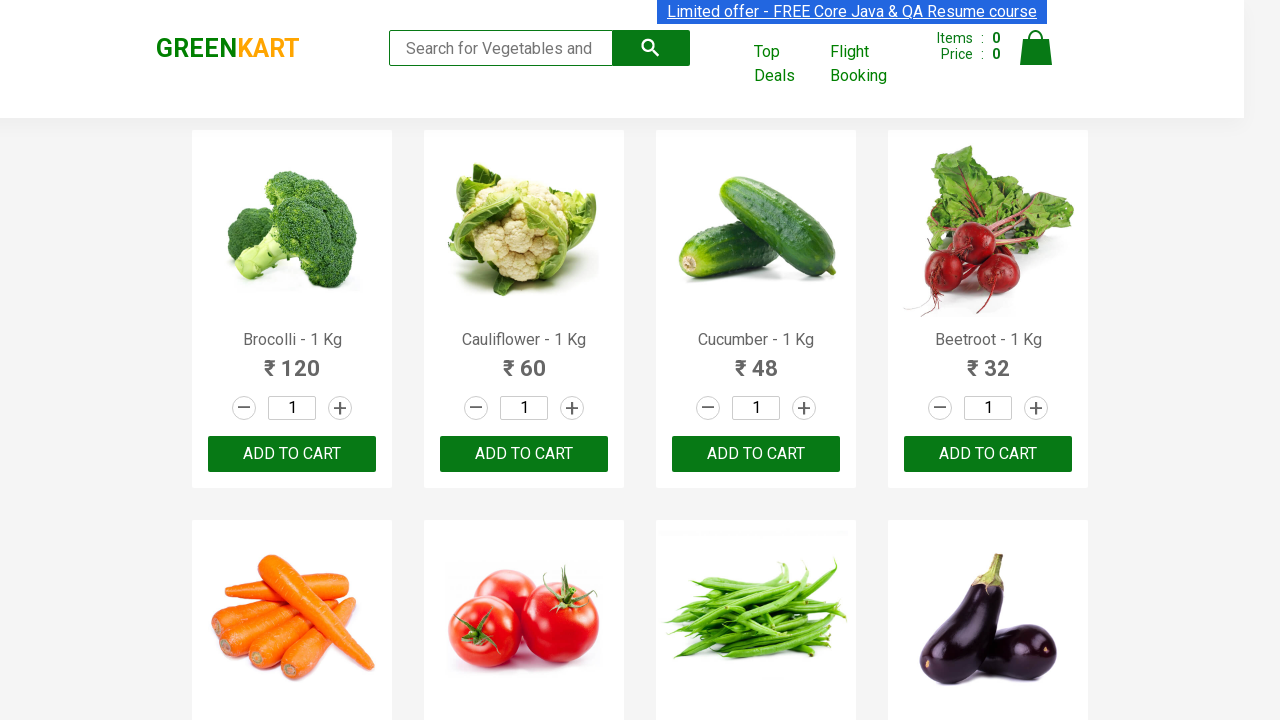